Tests infinite scroll functionality on a news search results page by scrolling down and verifying that new article elements load dynamically.

Starting URL: https://www.cnyes.com/search/news?keyword=科技

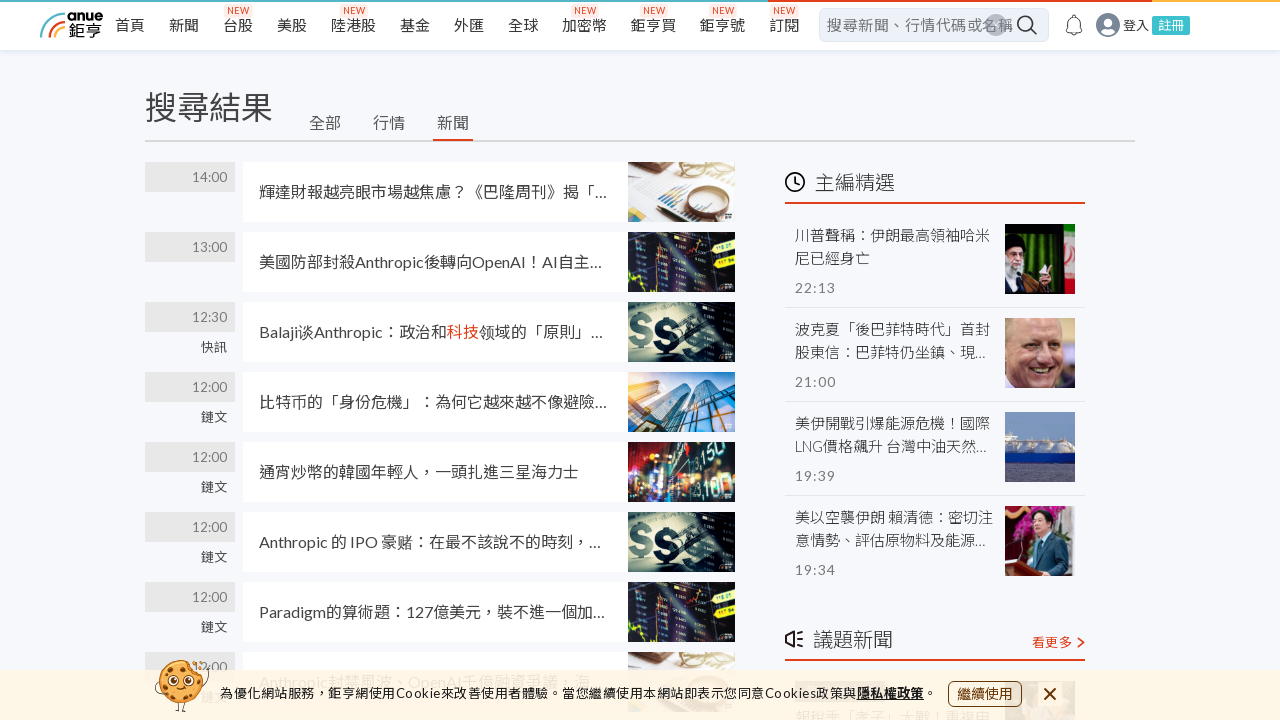

Initial search results loaded - article elements are present
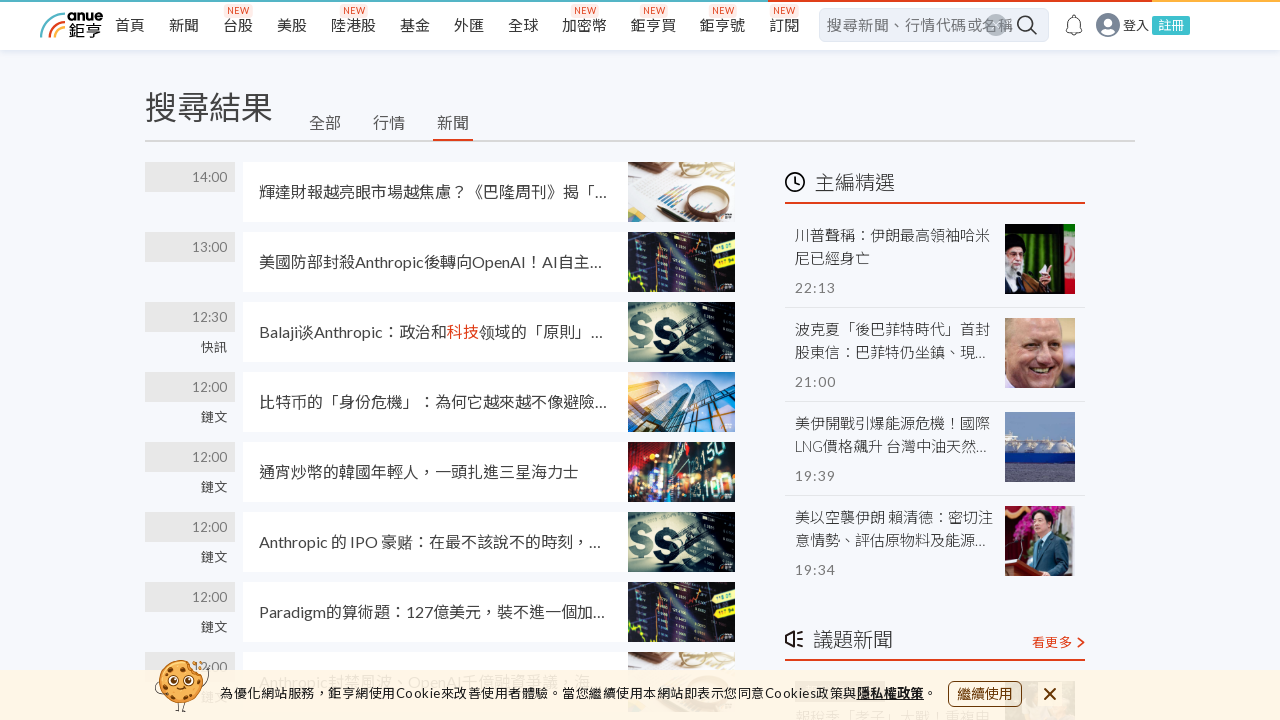

Retrieved initial page scroll height
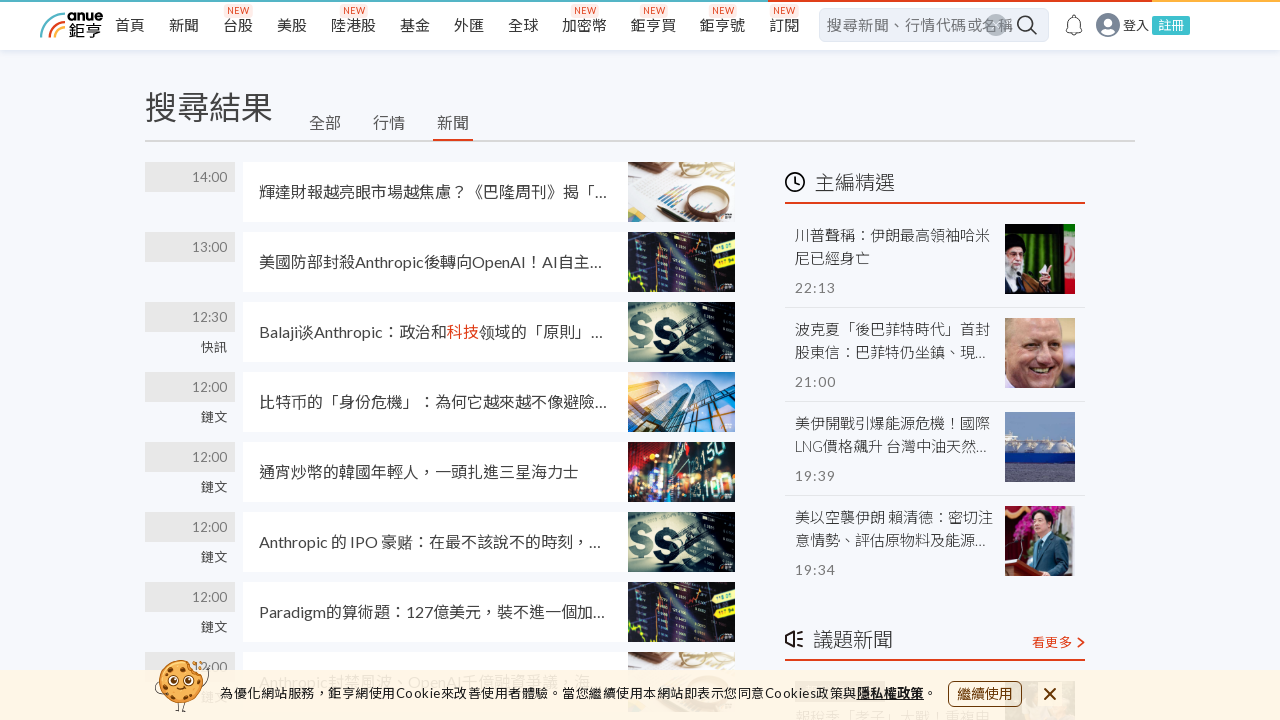

Scrolled down to bottom of page to trigger infinite scroll
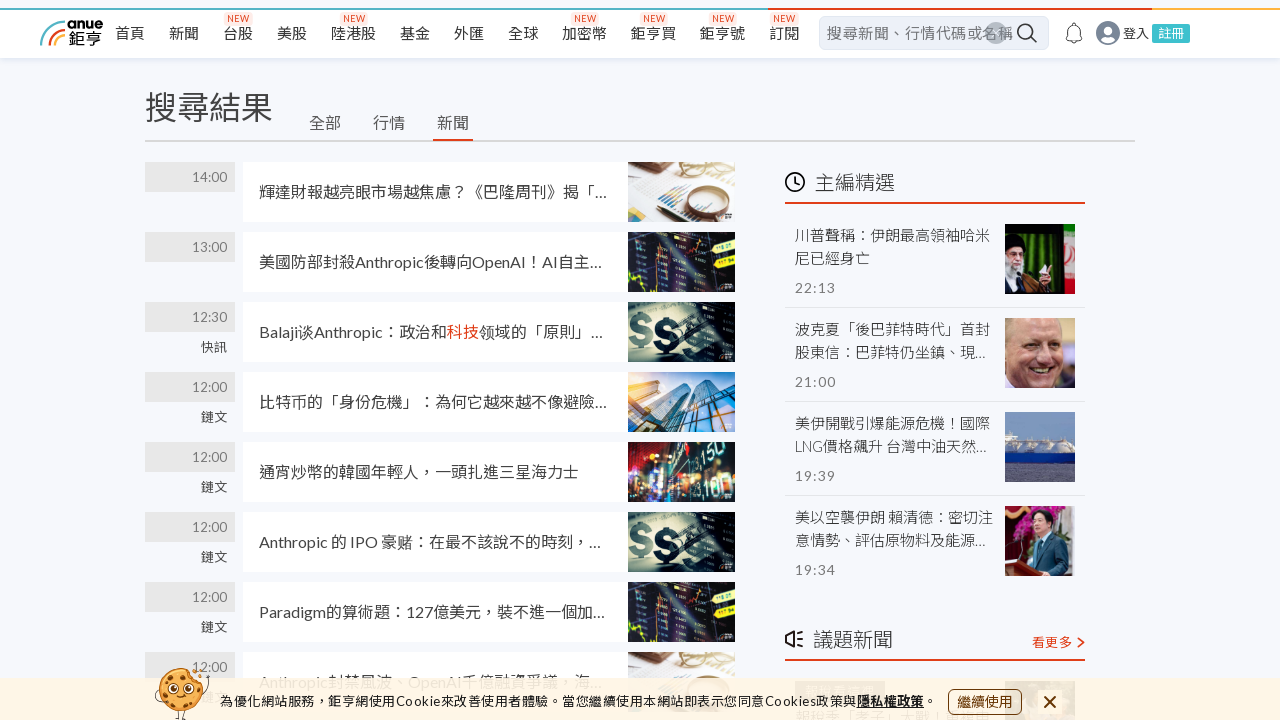

Waited 2 seconds for new content to load
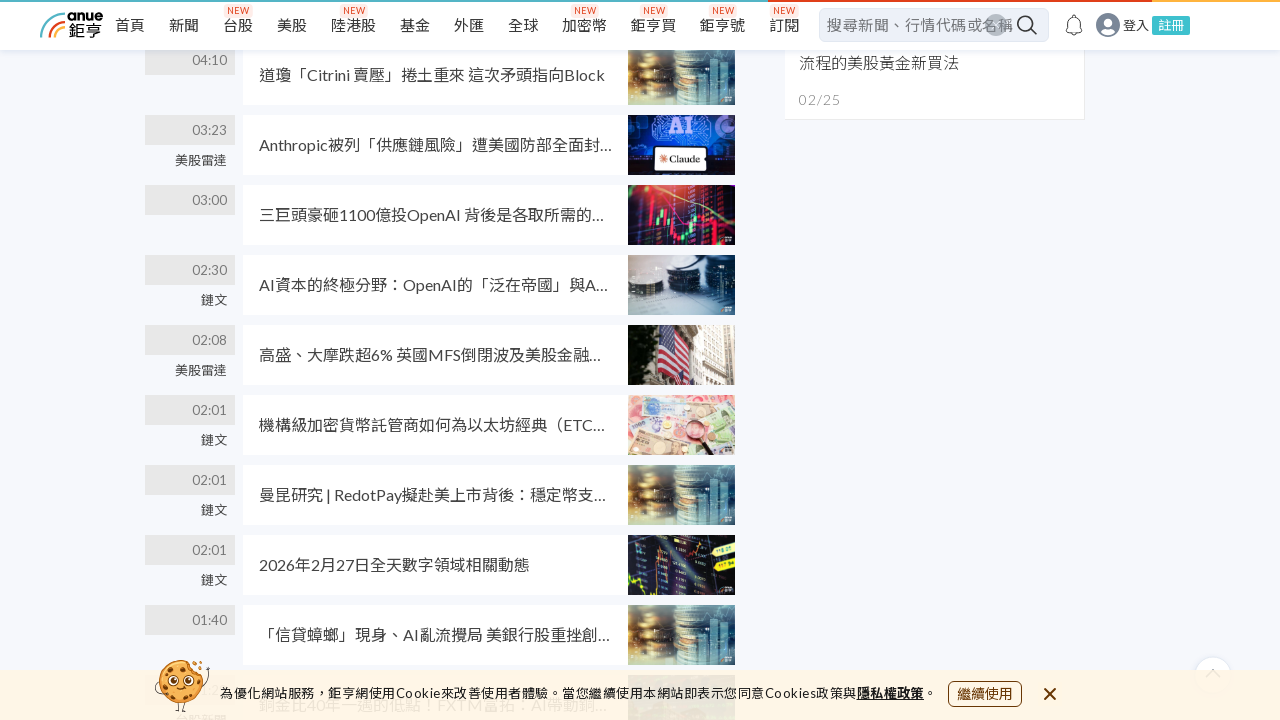

Verified first article element is present and visible
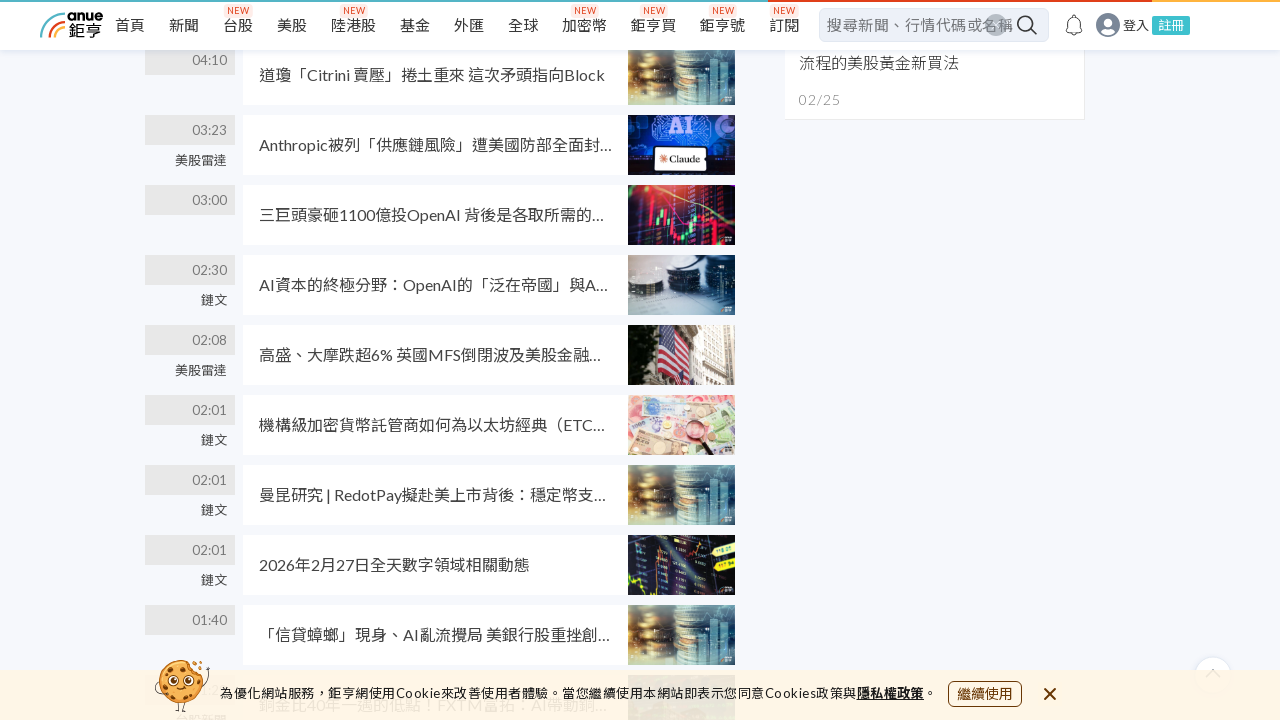

Scrolled down again to verify infinite scroll functionality continues
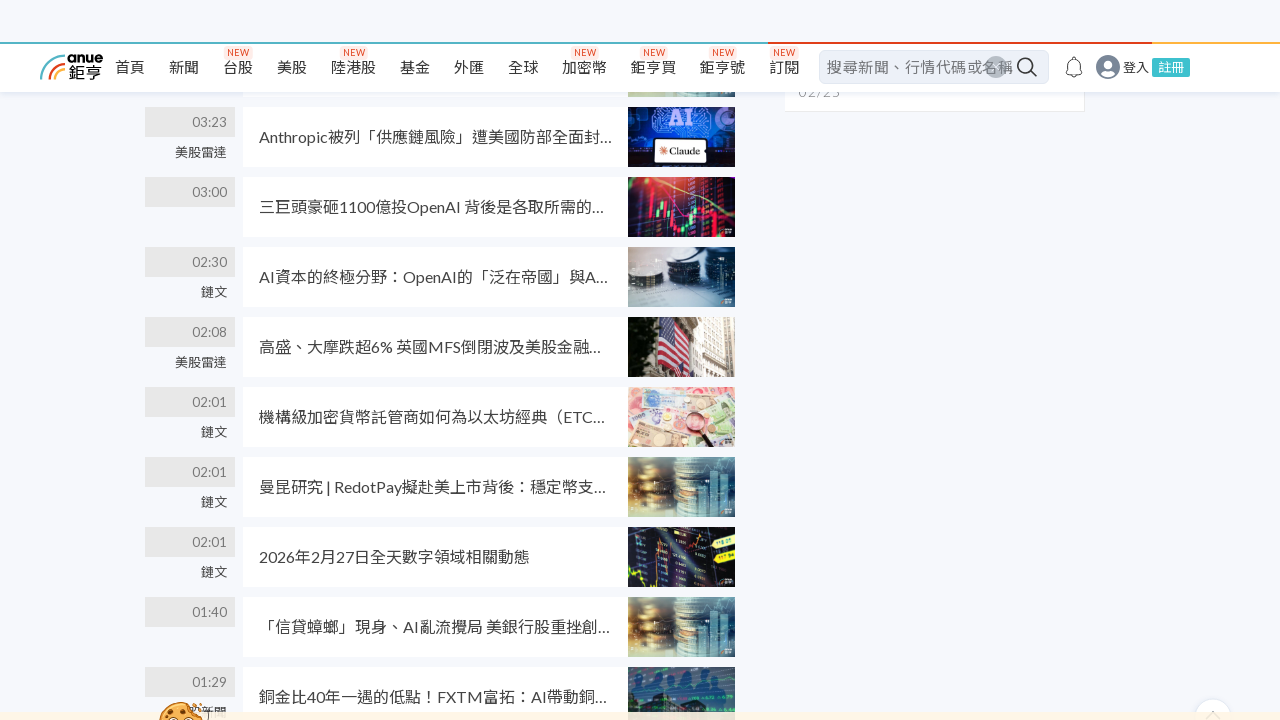

Waited 2 seconds for additional content to load
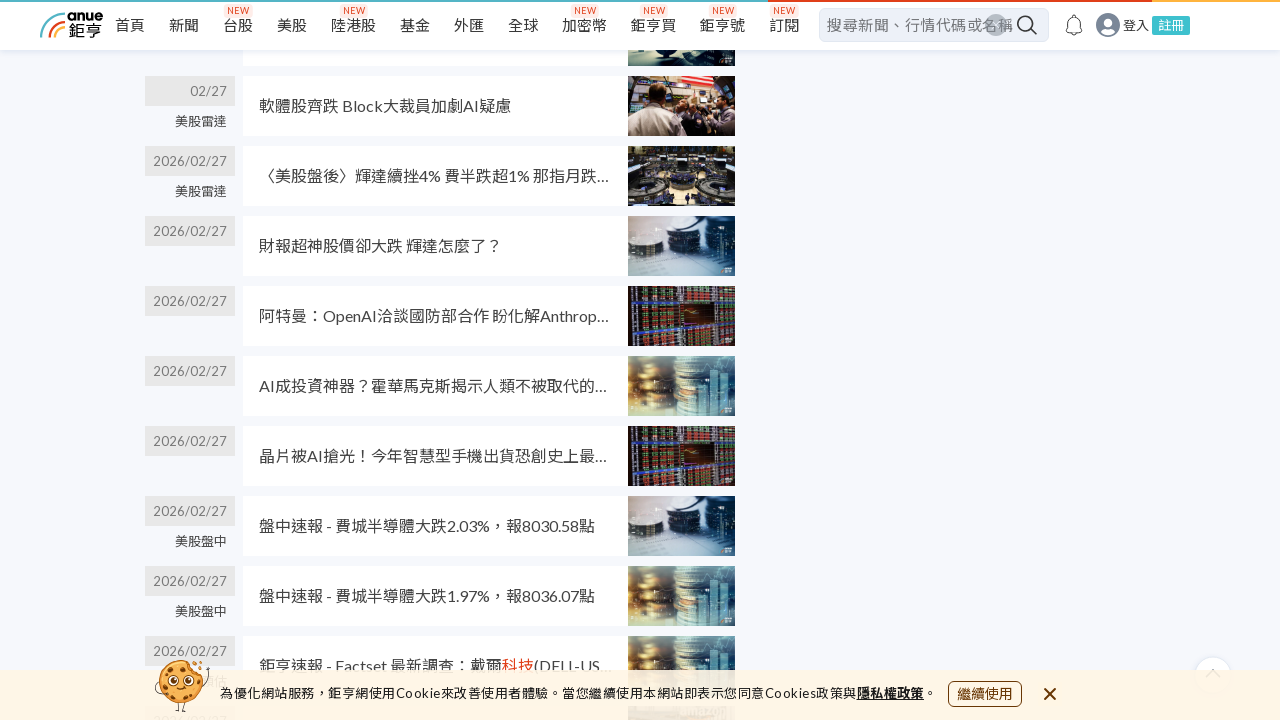

Verified articles remain visible after second scroll - infinite scroll working correctly
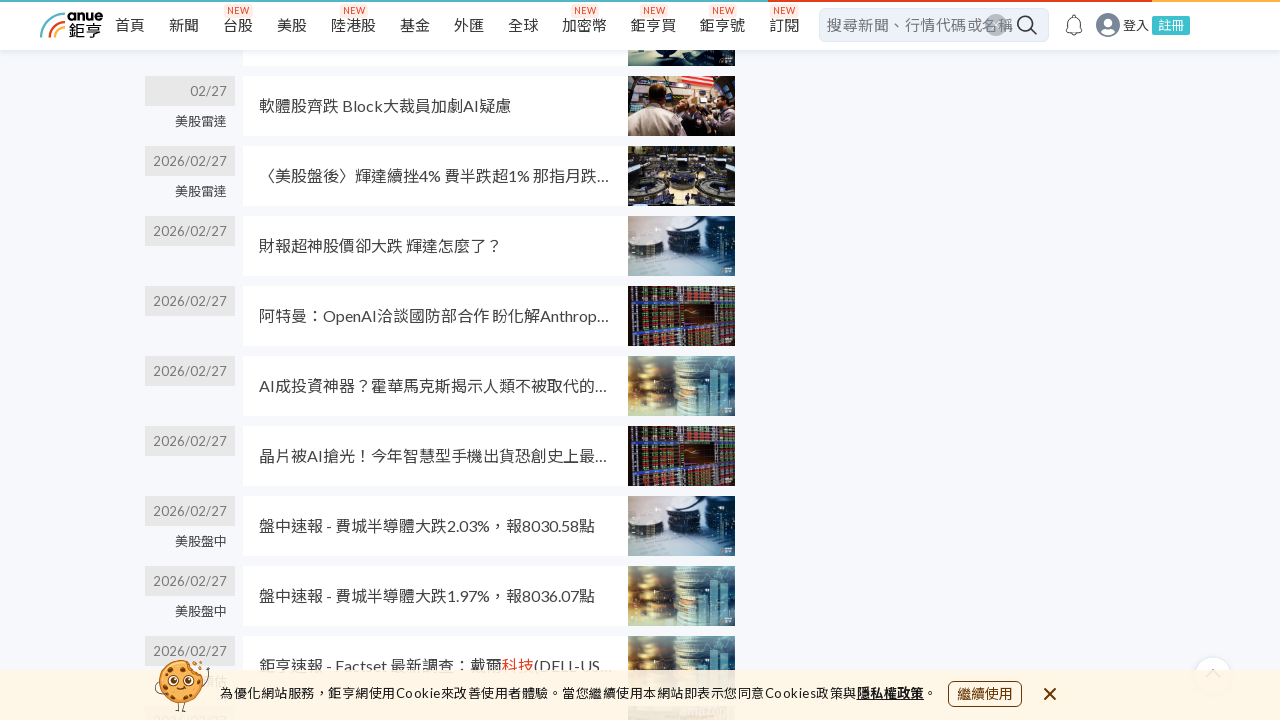

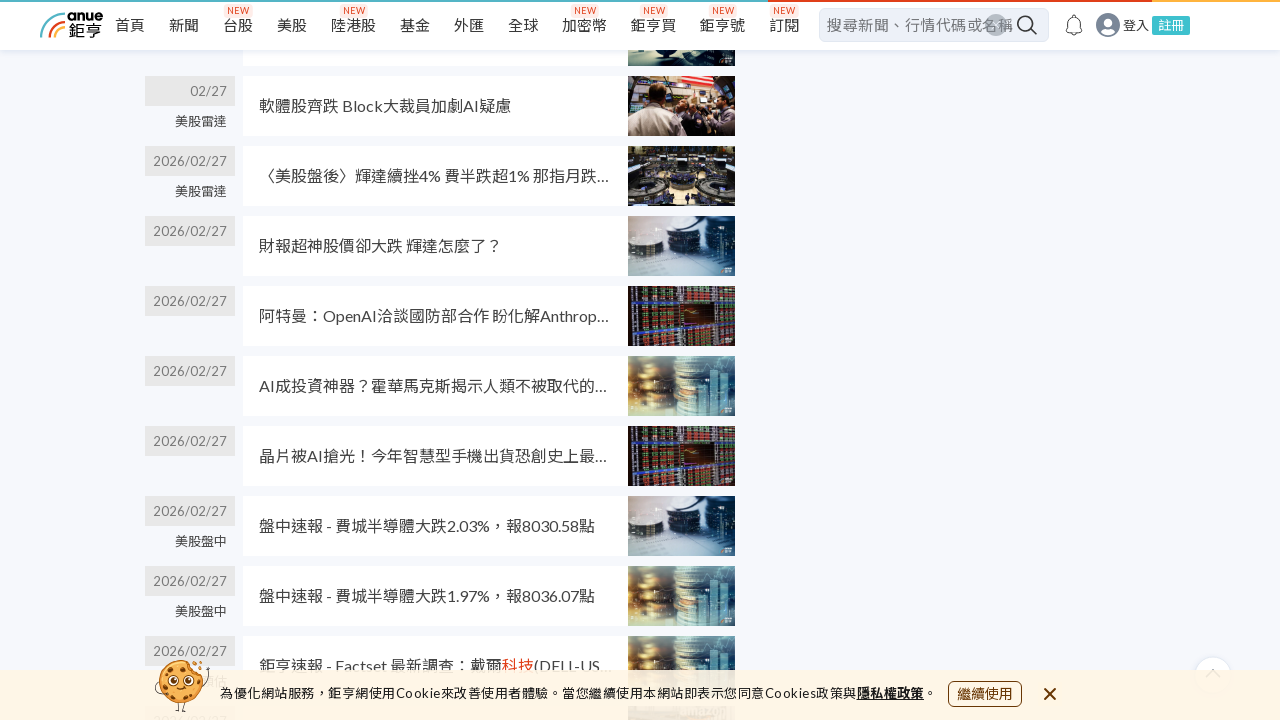